Tests filtering functionality to display active, completed, and all items using the routing links

Starting URL: https://demo.playwright.dev/todomvc

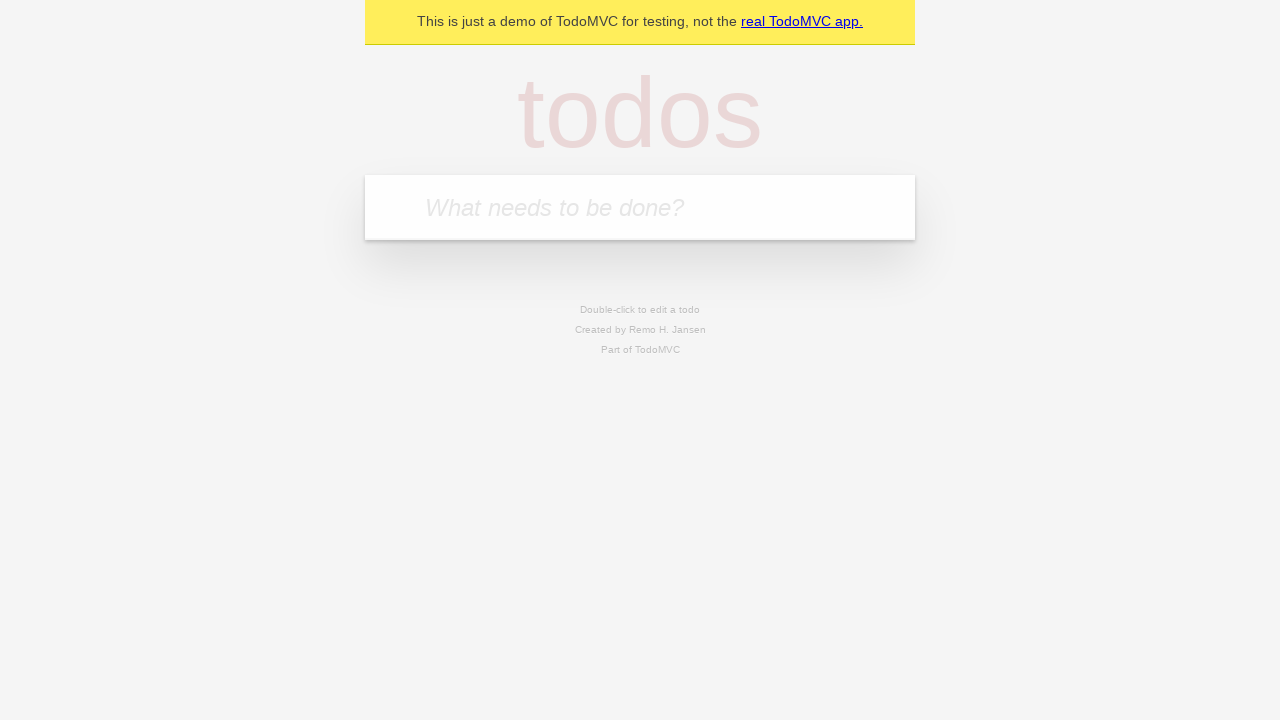

Filled todo input with 'buy some cheese' on internal:attr=[placeholder="What needs to be done?"i]
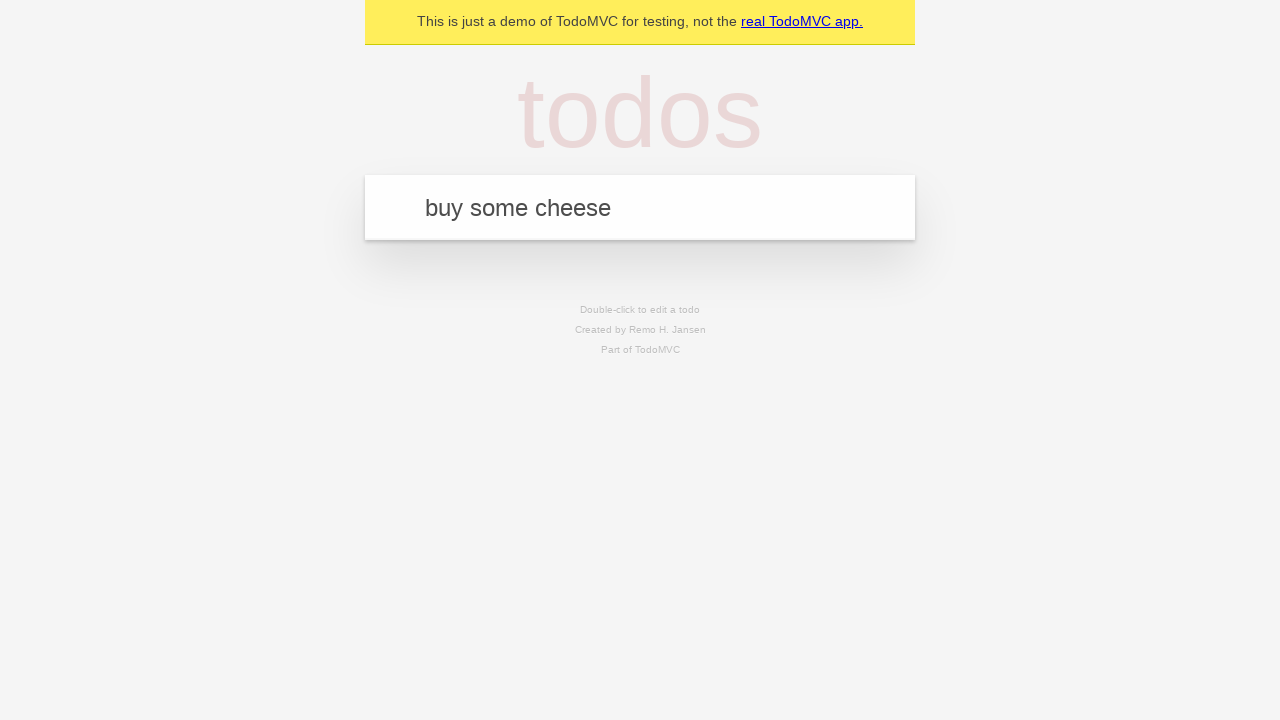

Pressed Enter to add first todo item on internal:attr=[placeholder="What needs to be done?"i]
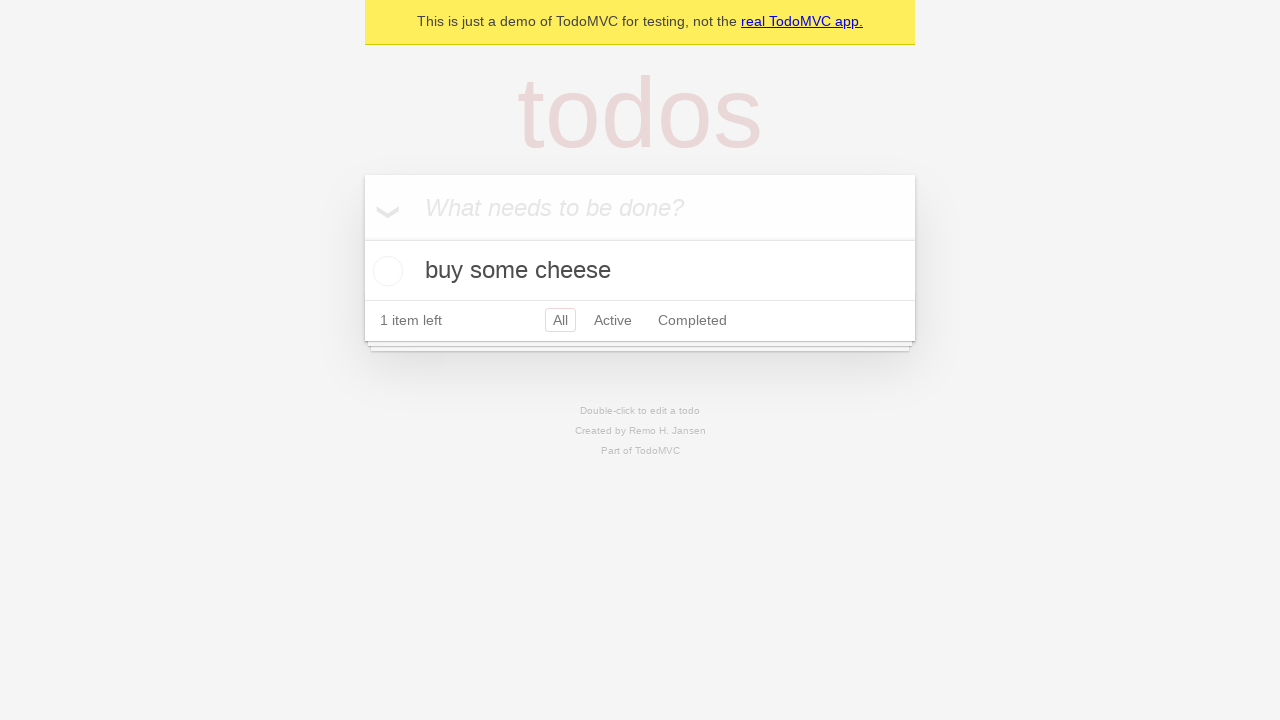

Filled todo input with 'feed the cat' on internal:attr=[placeholder="What needs to be done?"i]
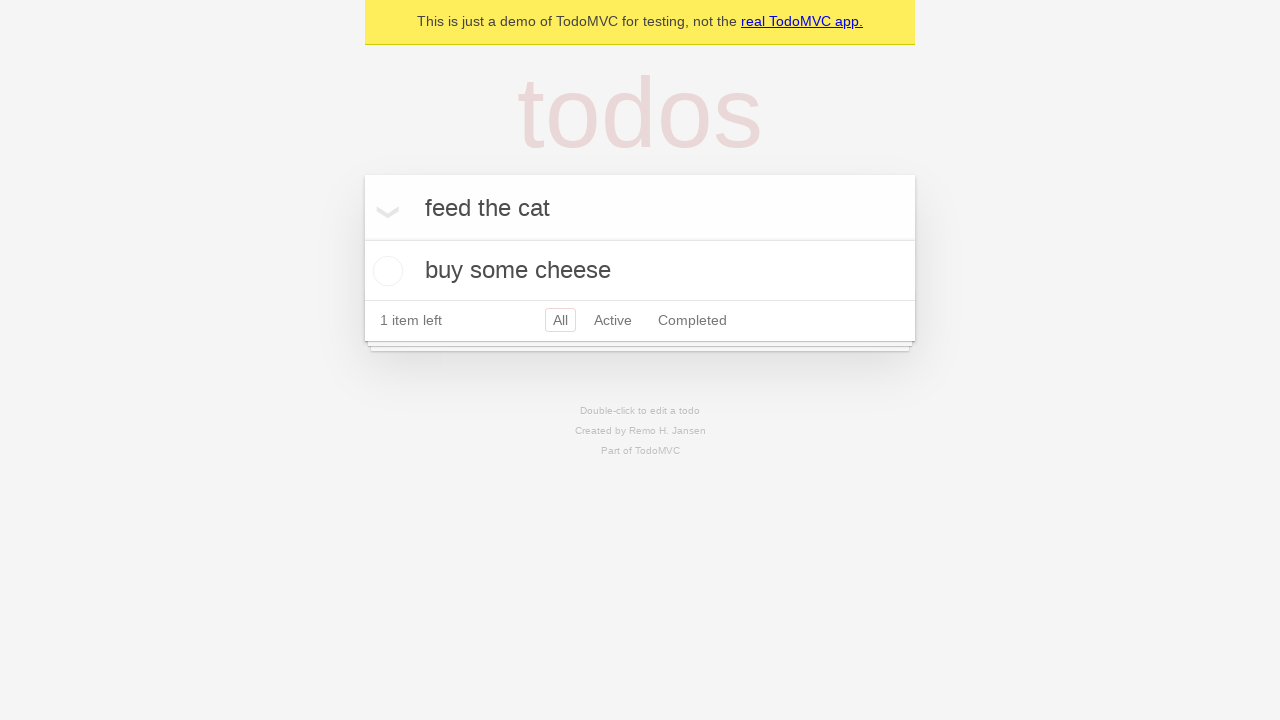

Pressed Enter to add second todo item on internal:attr=[placeholder="What needs to be done?"i]
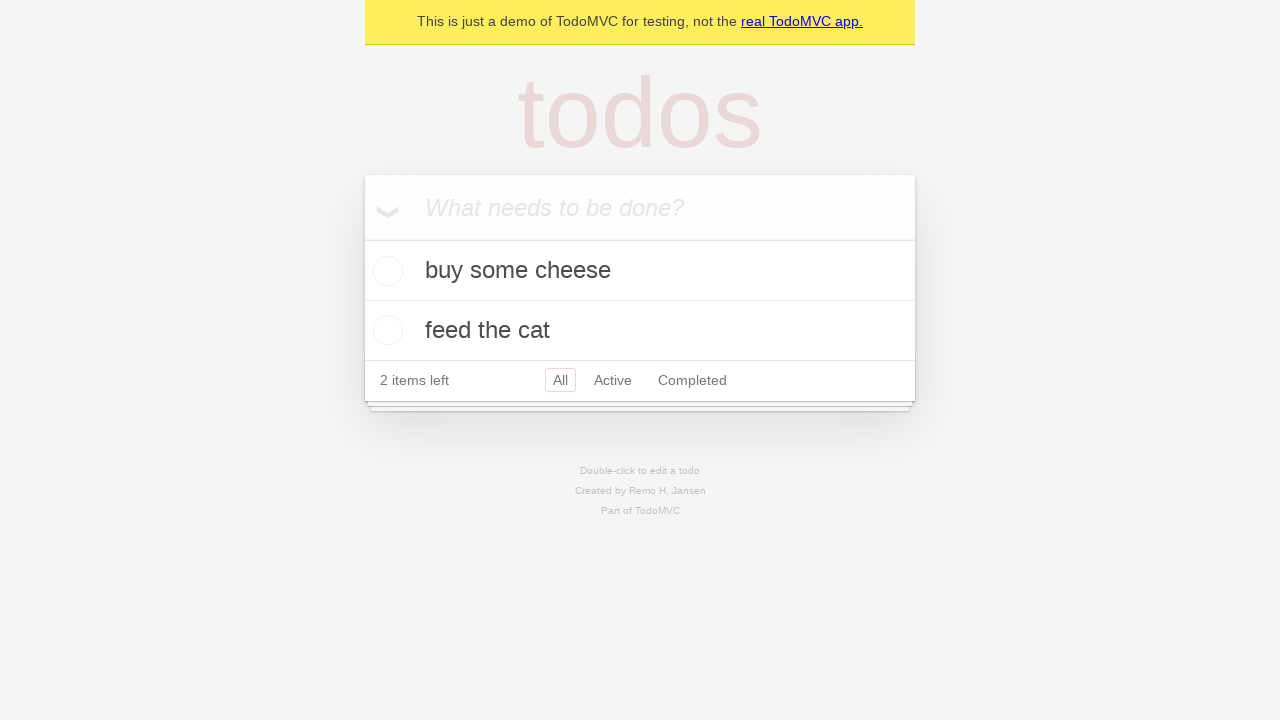

Filled todo input with 'book a doctors appointment' on internal:attr=[placeholder="What needs to be done?"i]
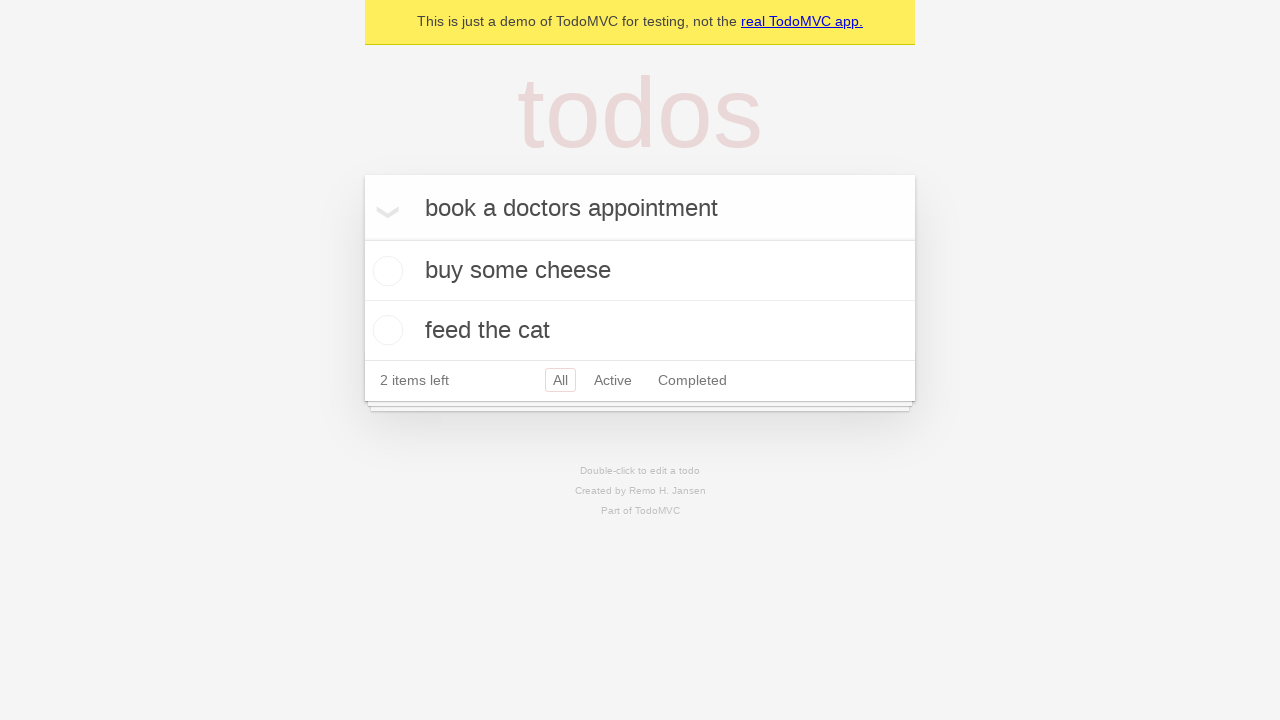

Pressed Enter to add third todo item on internal:attr=[placeholder="What needs to be done?"i]
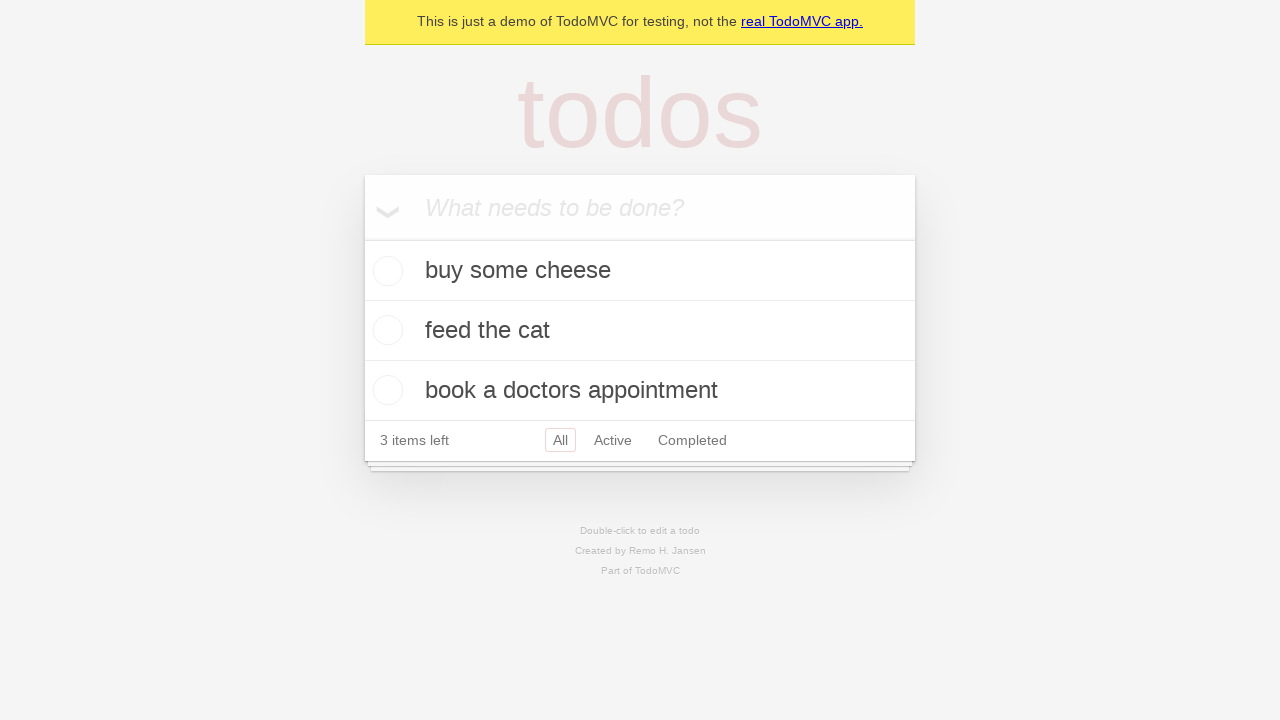

Checked the second todo item 'feed the cat' at (385, 330) on internal:testid=[data-testid="todo-item"s] >> nth=1 >> internal:role=checkbox
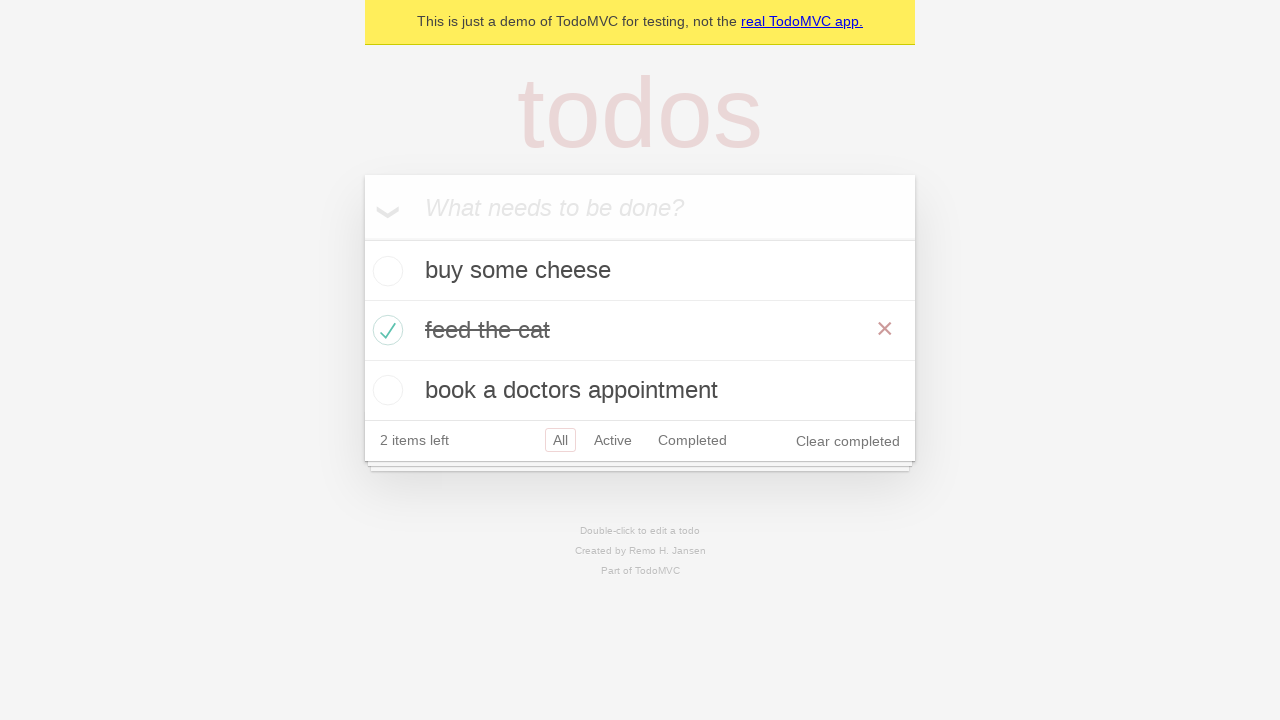

Clicked Active filter link to display only active items at (613, 440) on internal:role=link[name="Active"i]
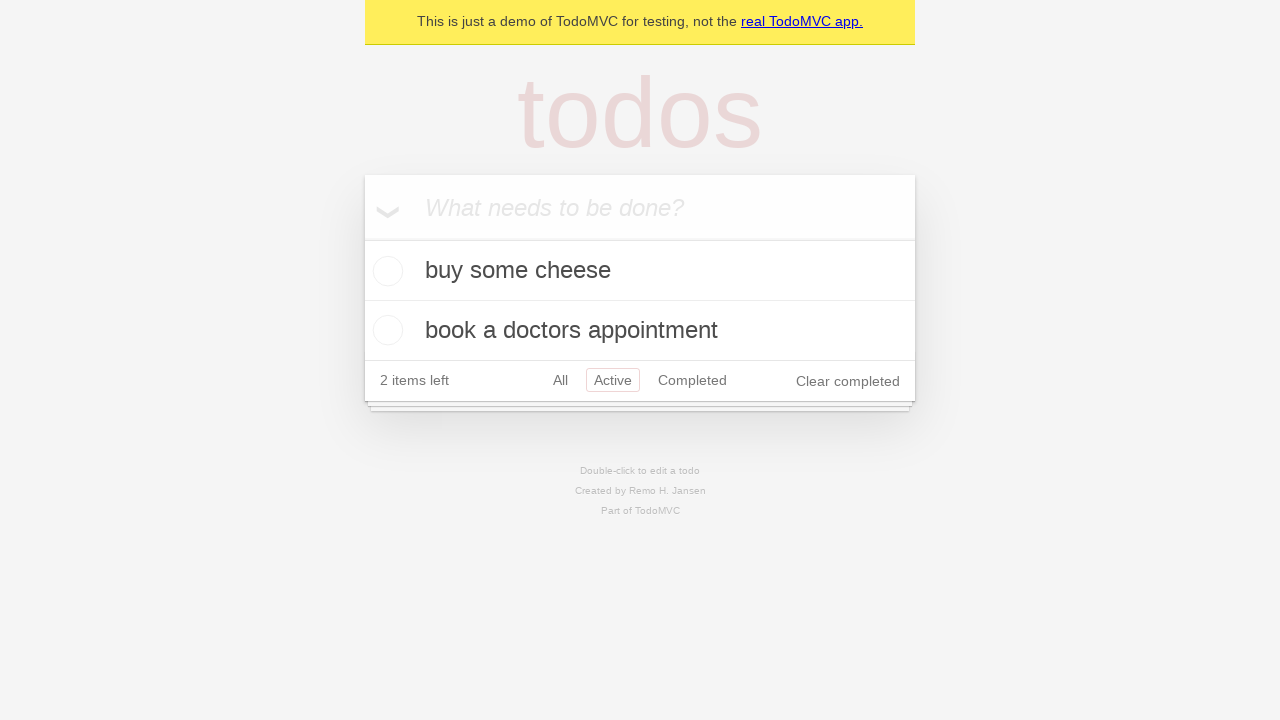

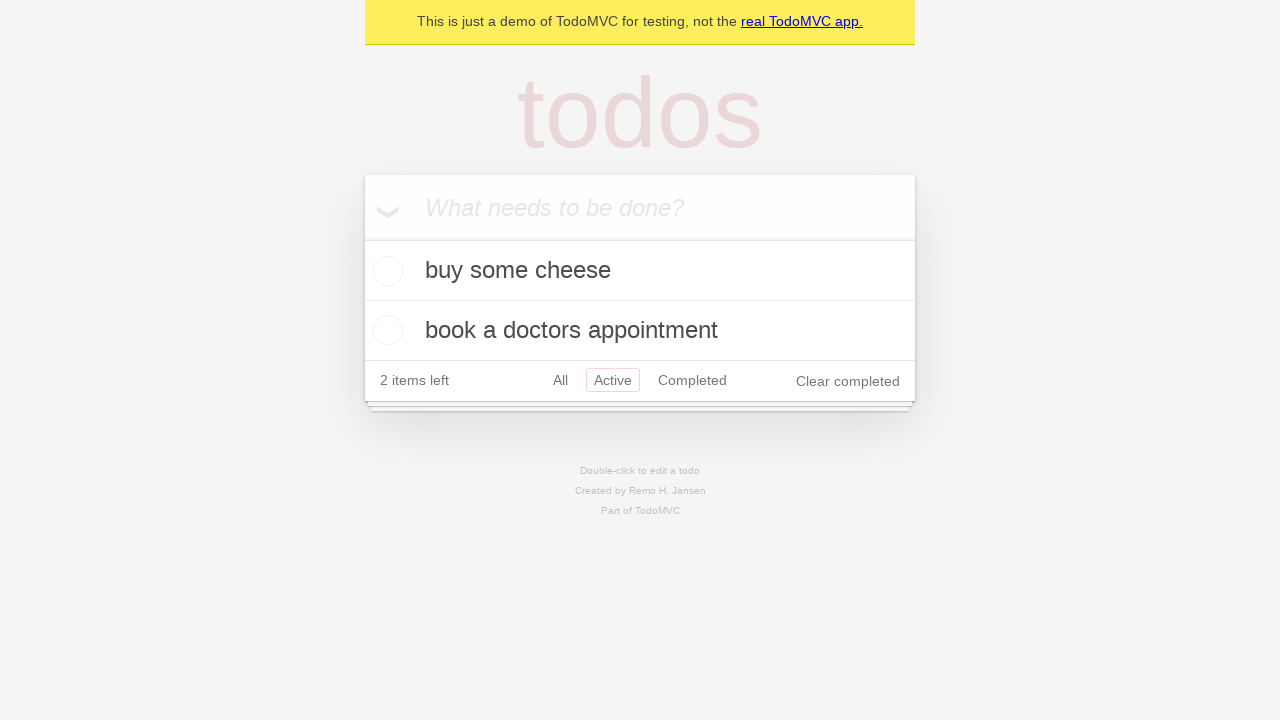